Tests browser window manipulation including maximize, minimize, fullscreen modes and getting/setting window position

Starting URL: https://m.olivegarden.com/

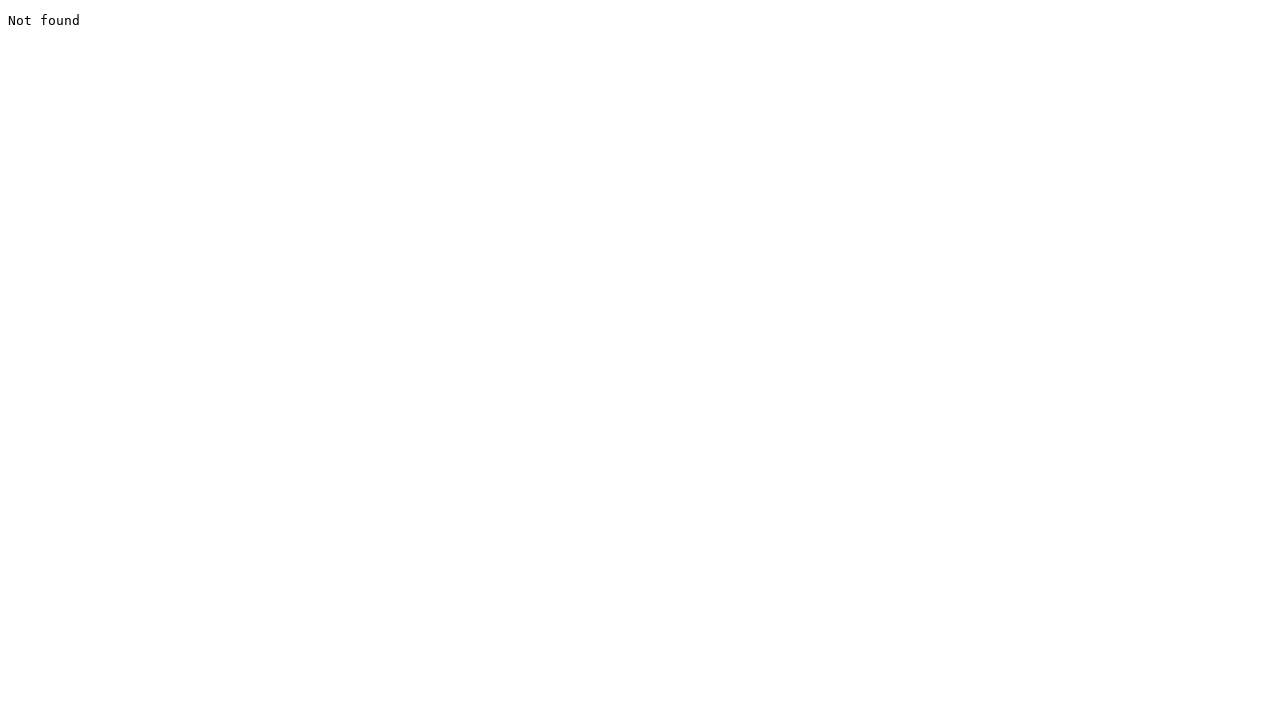

Set viewport to maximized size (1920x1080)
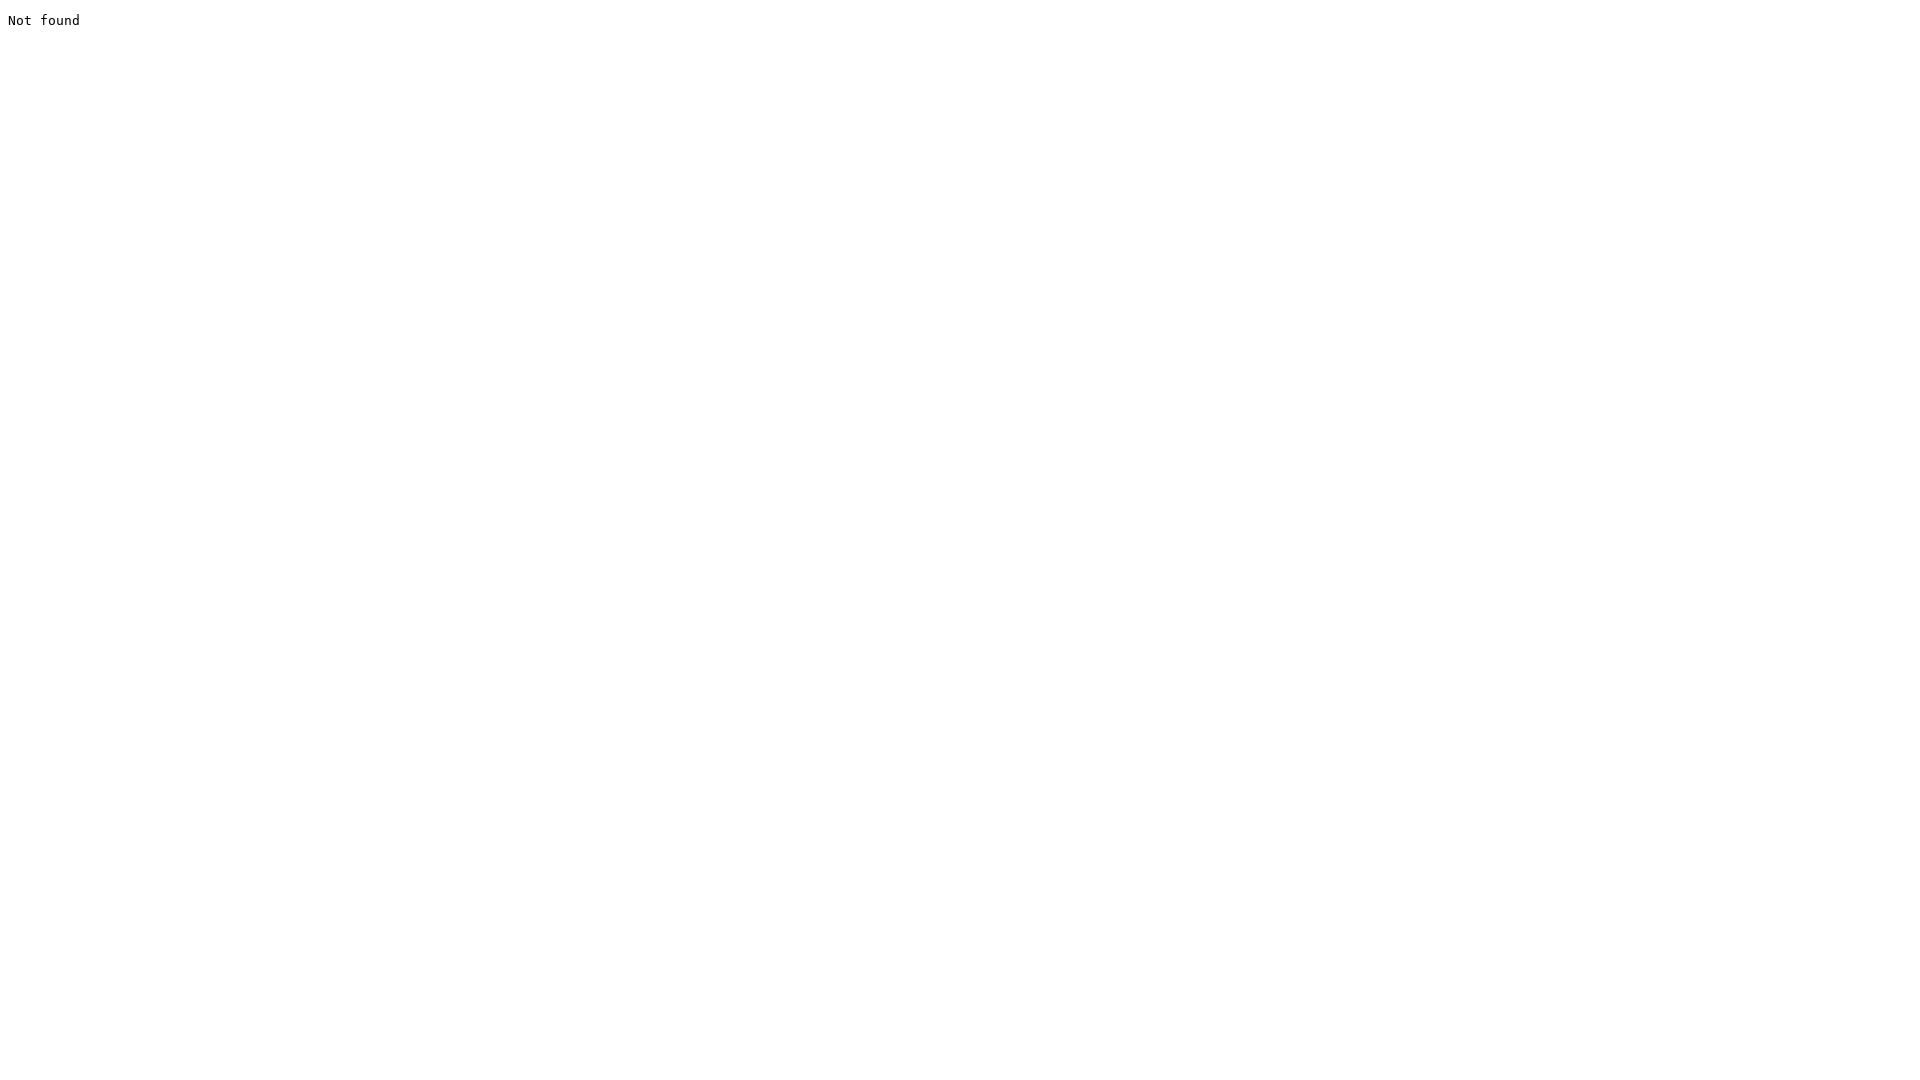

Retrieved current viewport size: {'width': 1920, 'height': 1080}
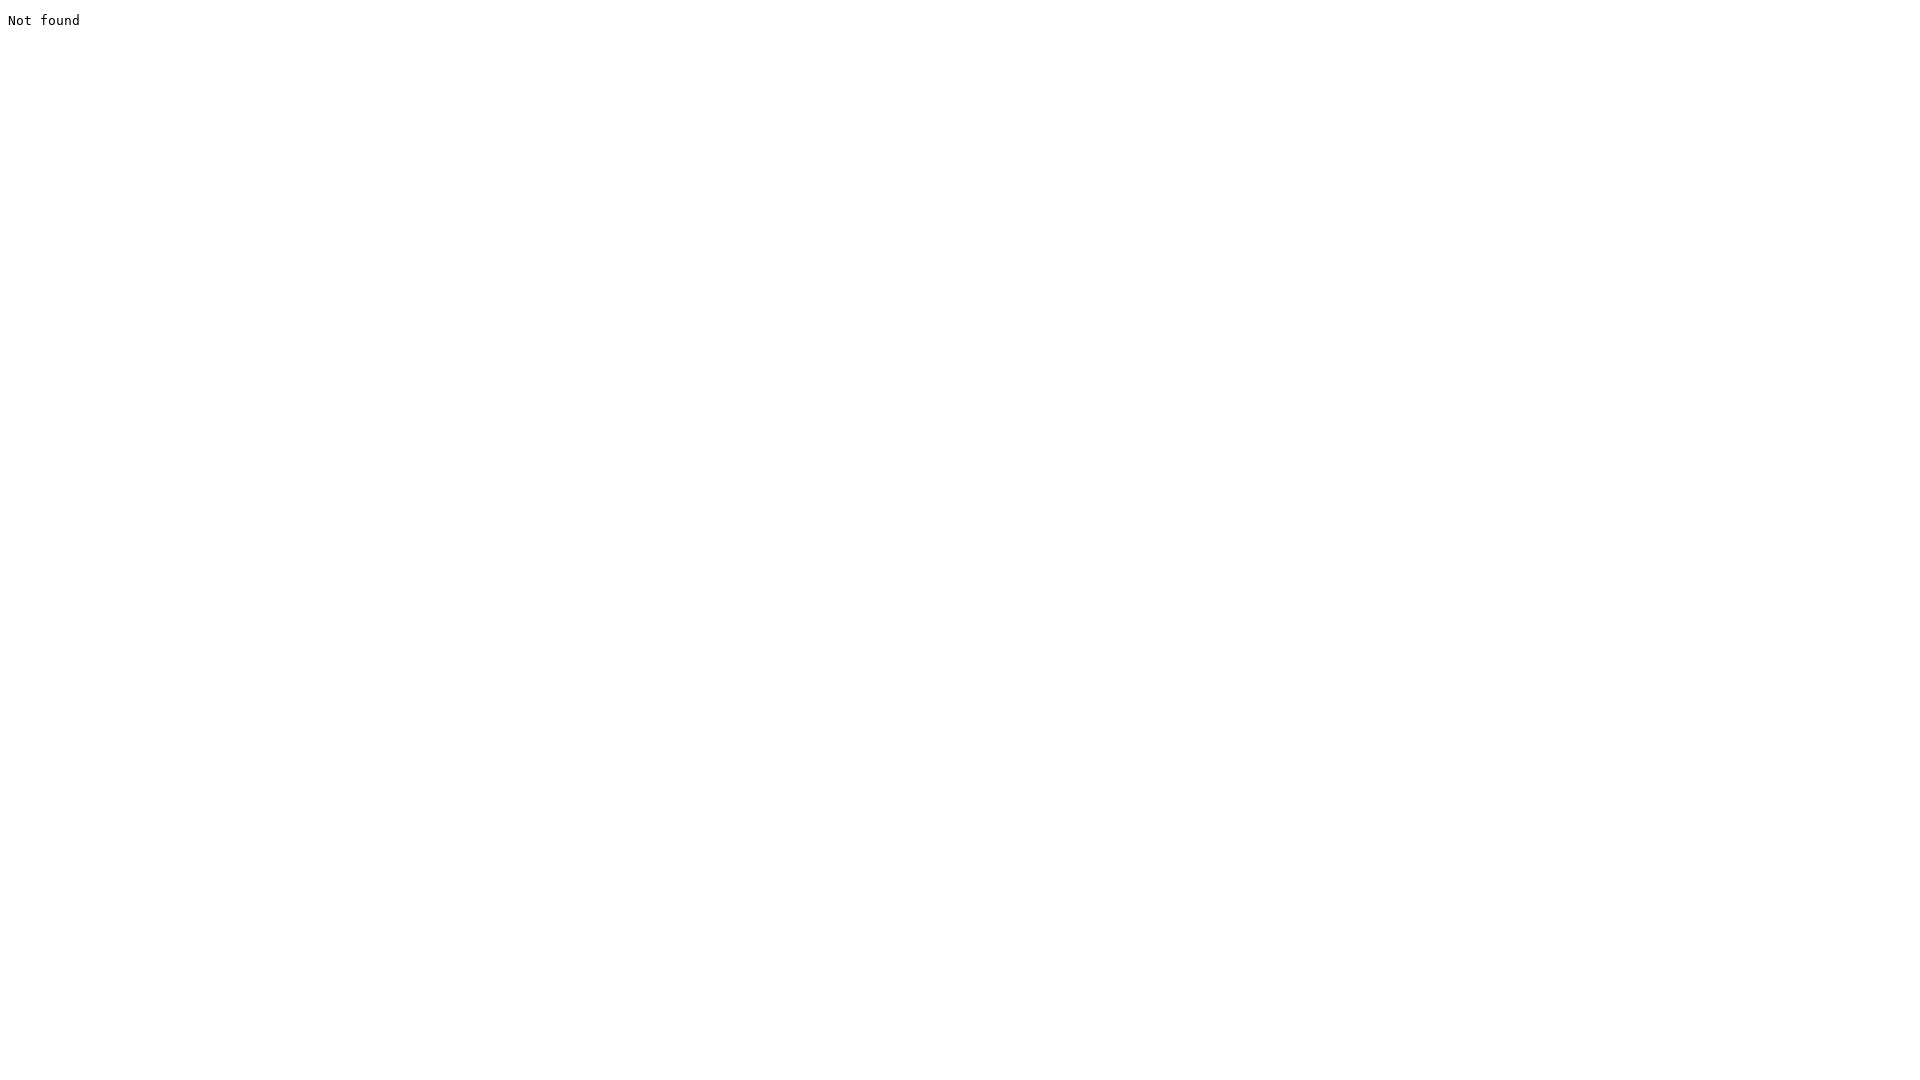

Set viewport to smaller size (800x600)
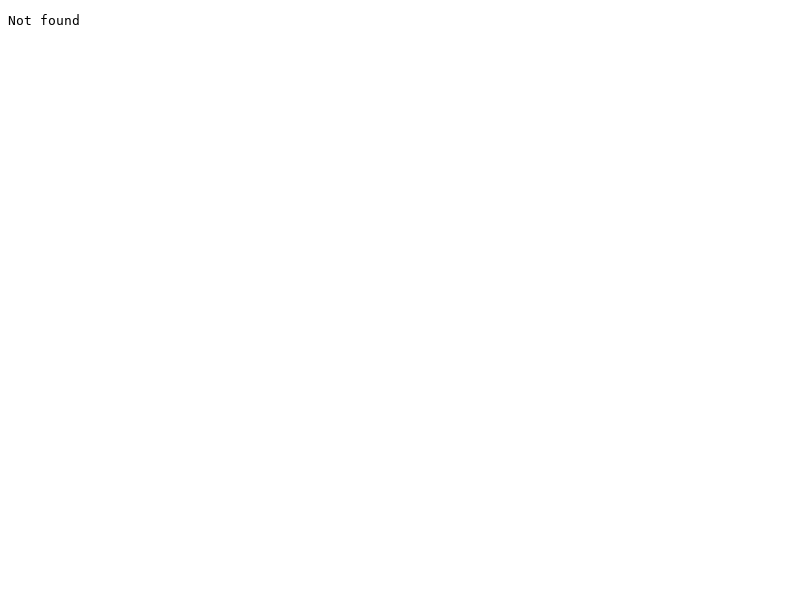

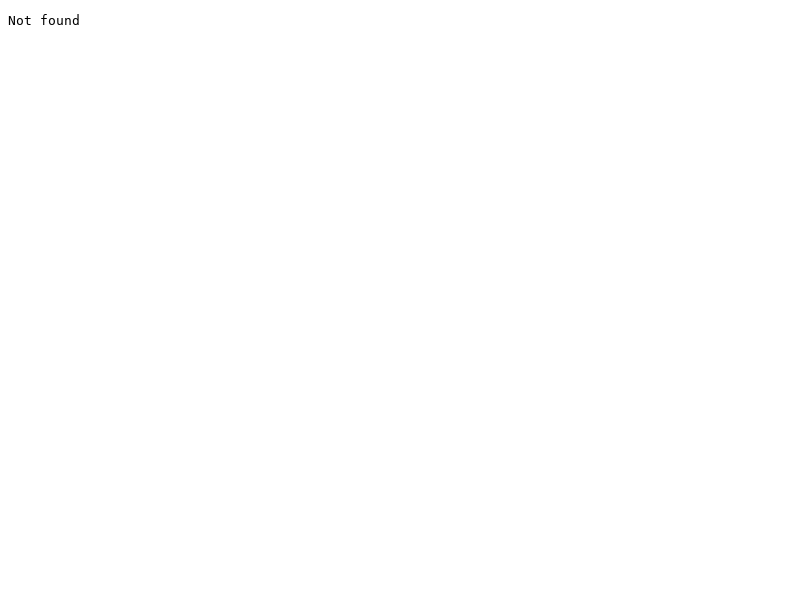